Tests clicking on a radio button with value 'male' on a basic Selenium test page

Starting URL: https://testeroprogramowania.github.io/selenium/basics.html

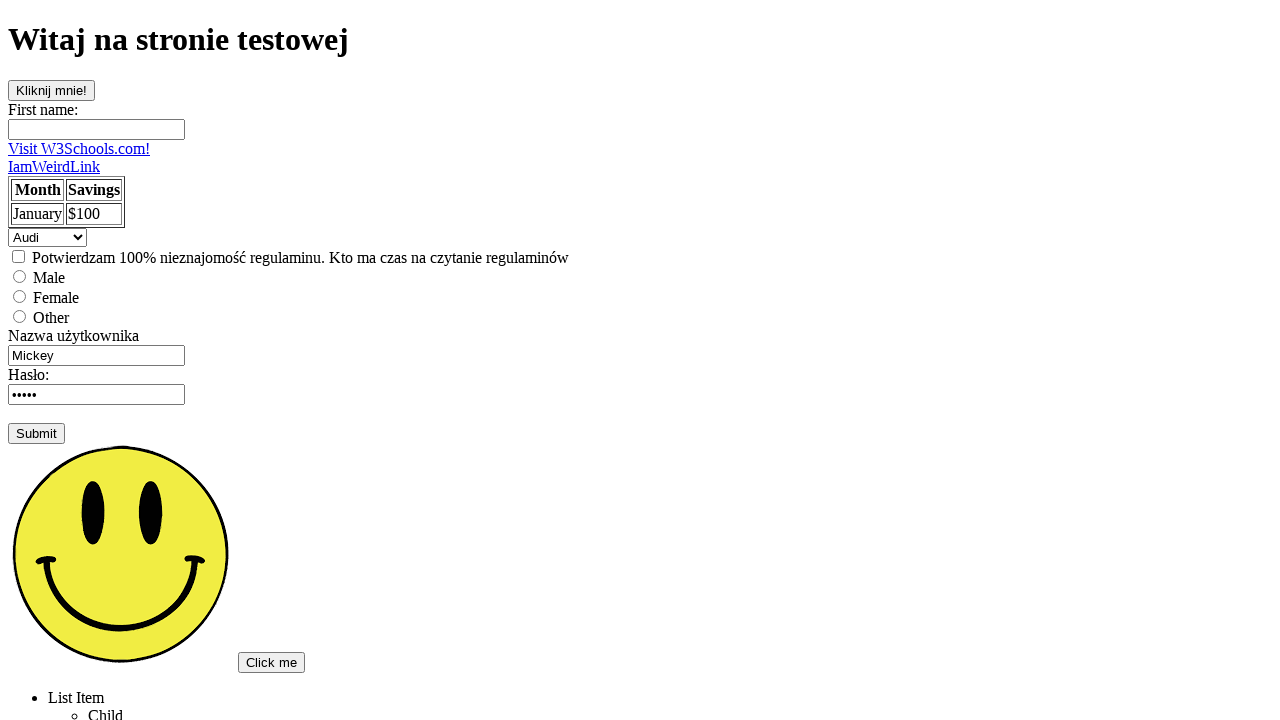

Navigated to Selenium basics test page
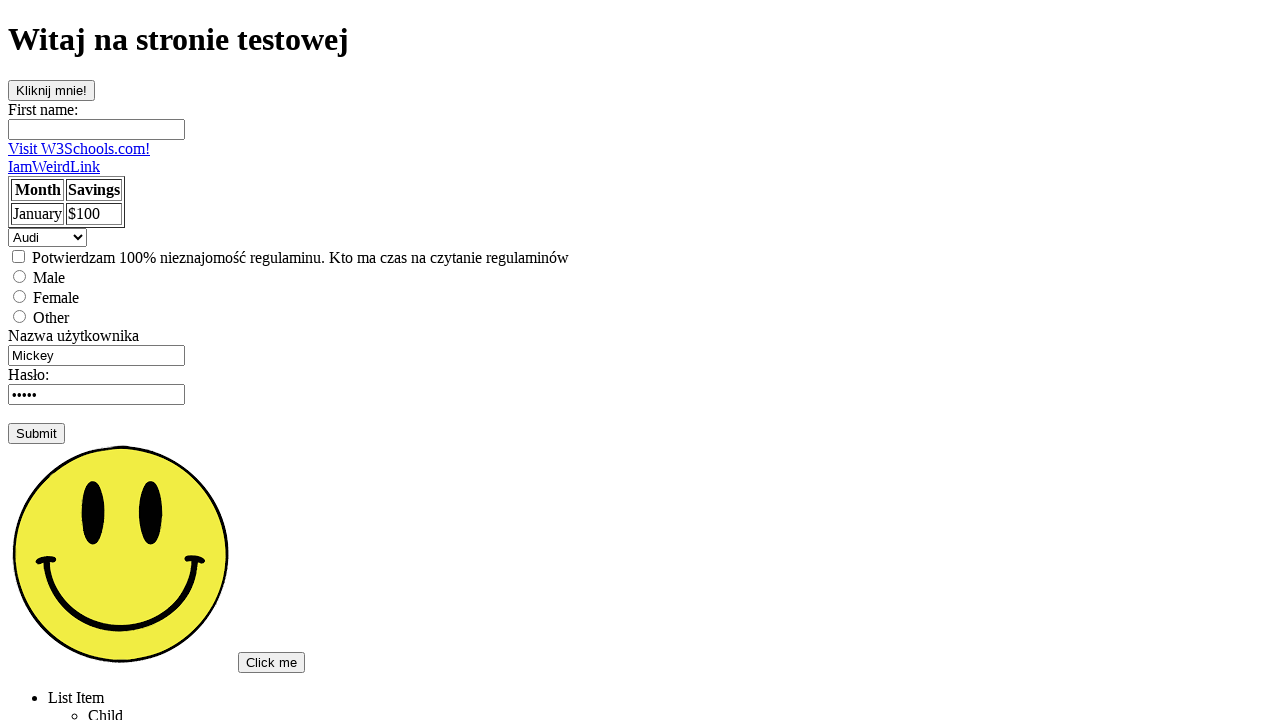

Clicked on the 'male' radio button at (20, 276) on input[value='male']
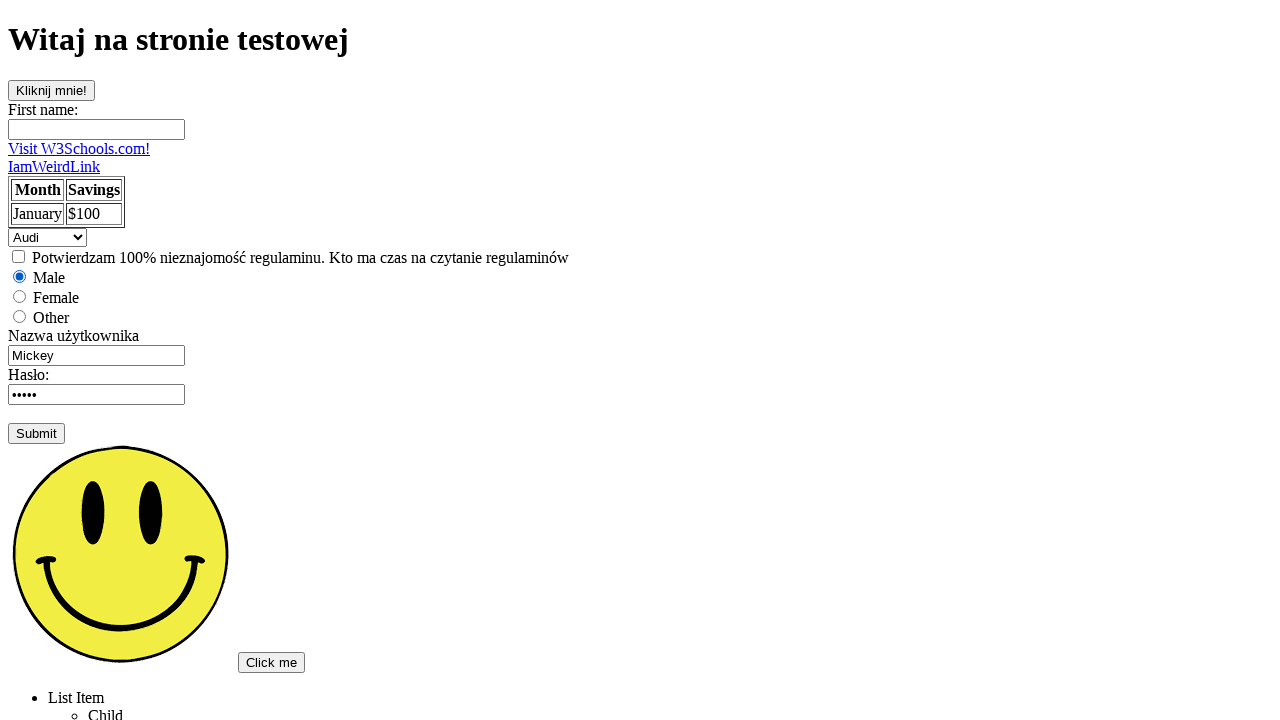

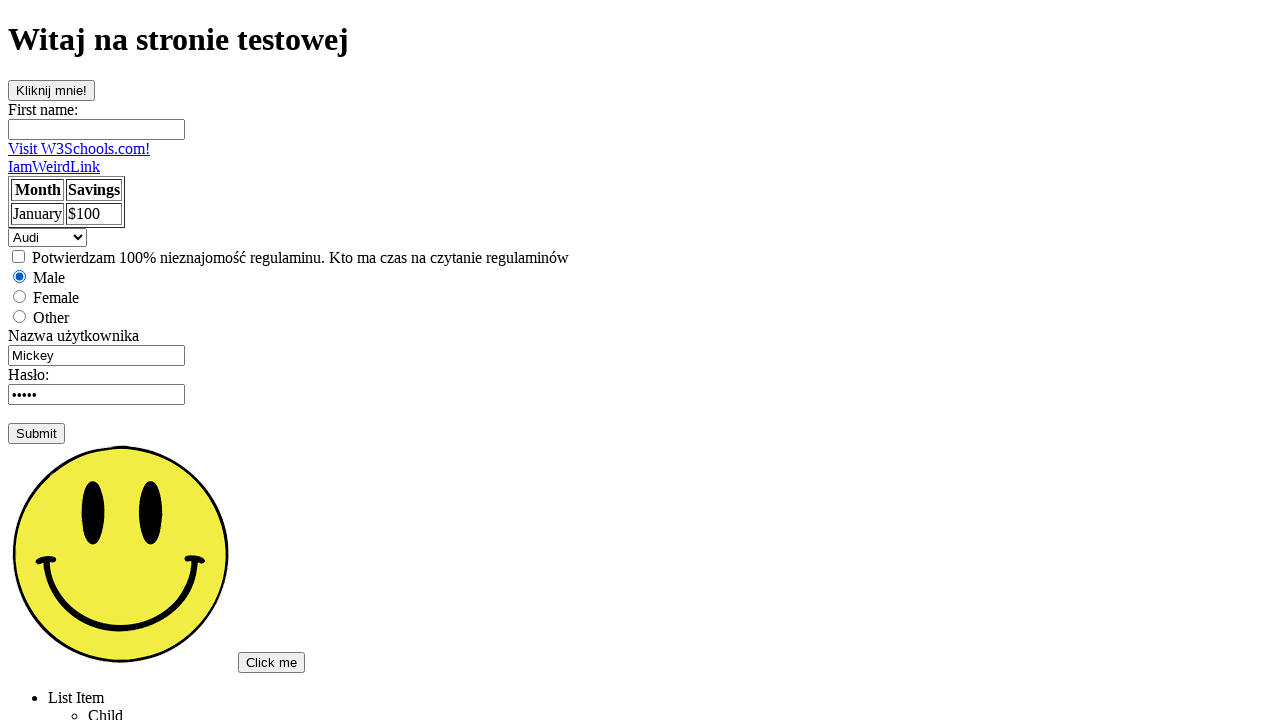